Tests JavaScript alert handling by clicking a button to trigger an alert, accepting it, and verifying the result message on the page.

Starting URL: http://the-internet.herokuapp.com/javascript_alerts

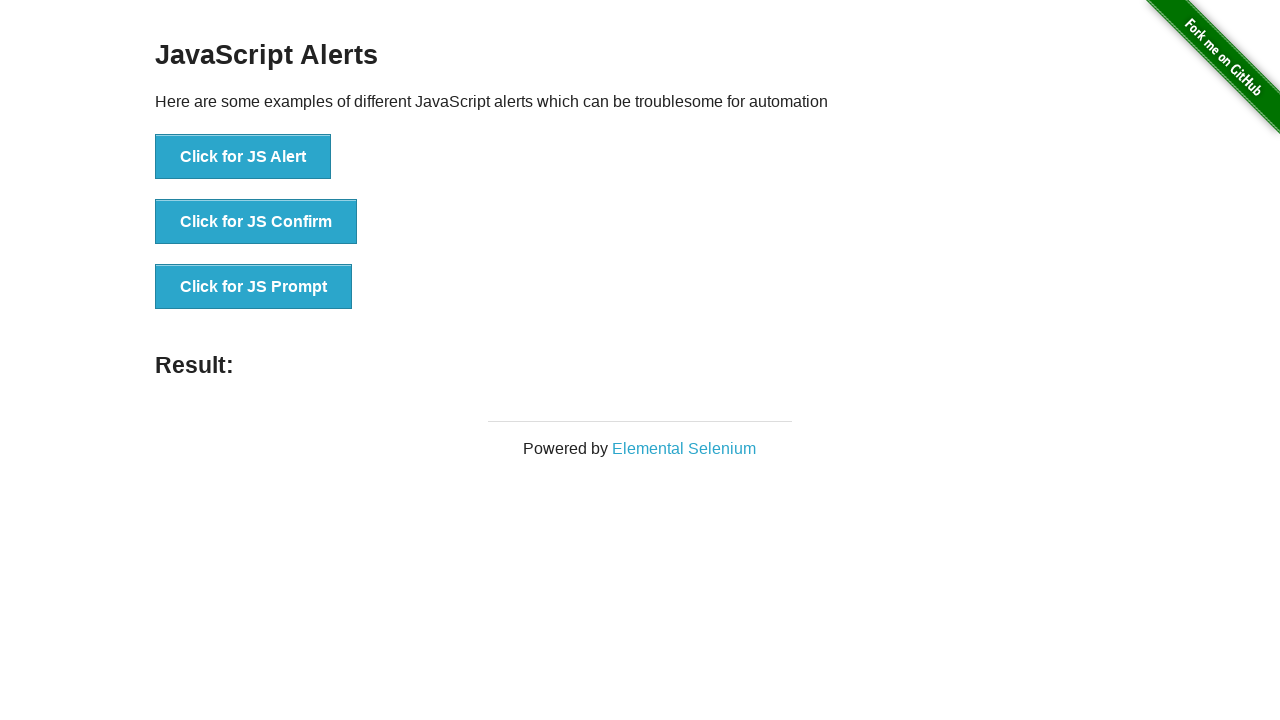

Clicked the first JavaScript alert button at (243, 157) on ul > li:nth-child(1) > button
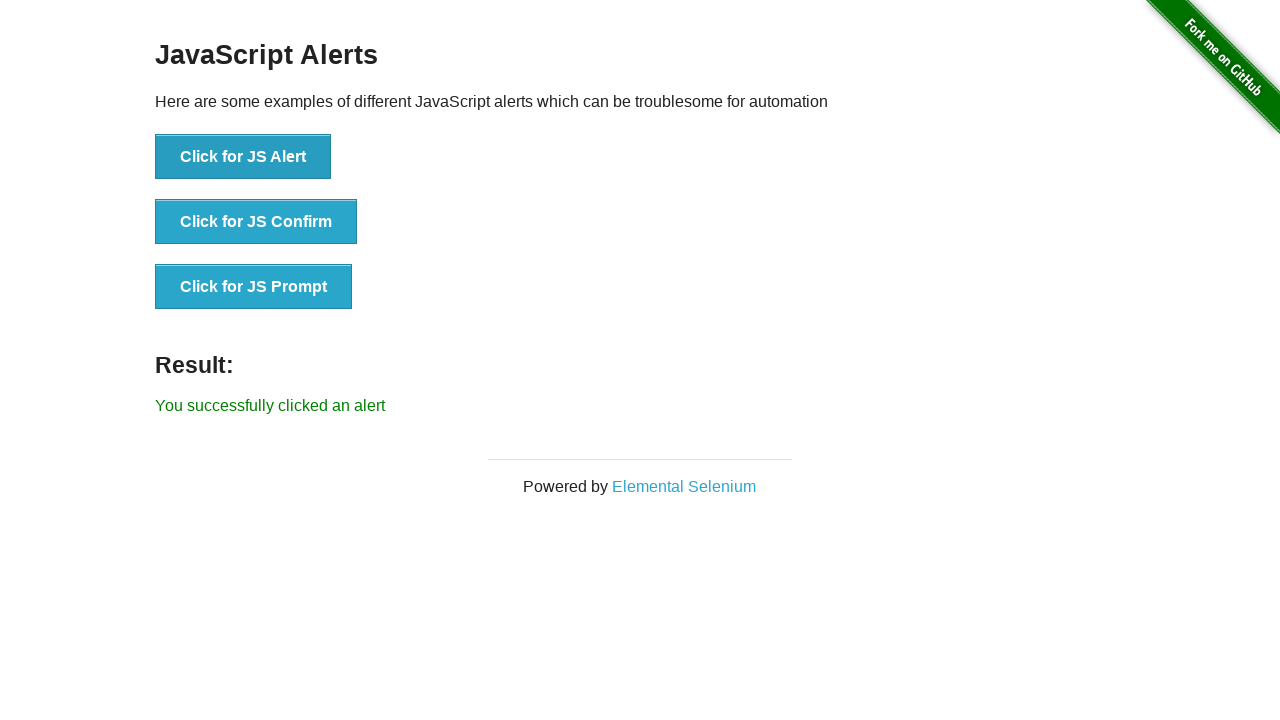

Set up dialog handler to accept alerts
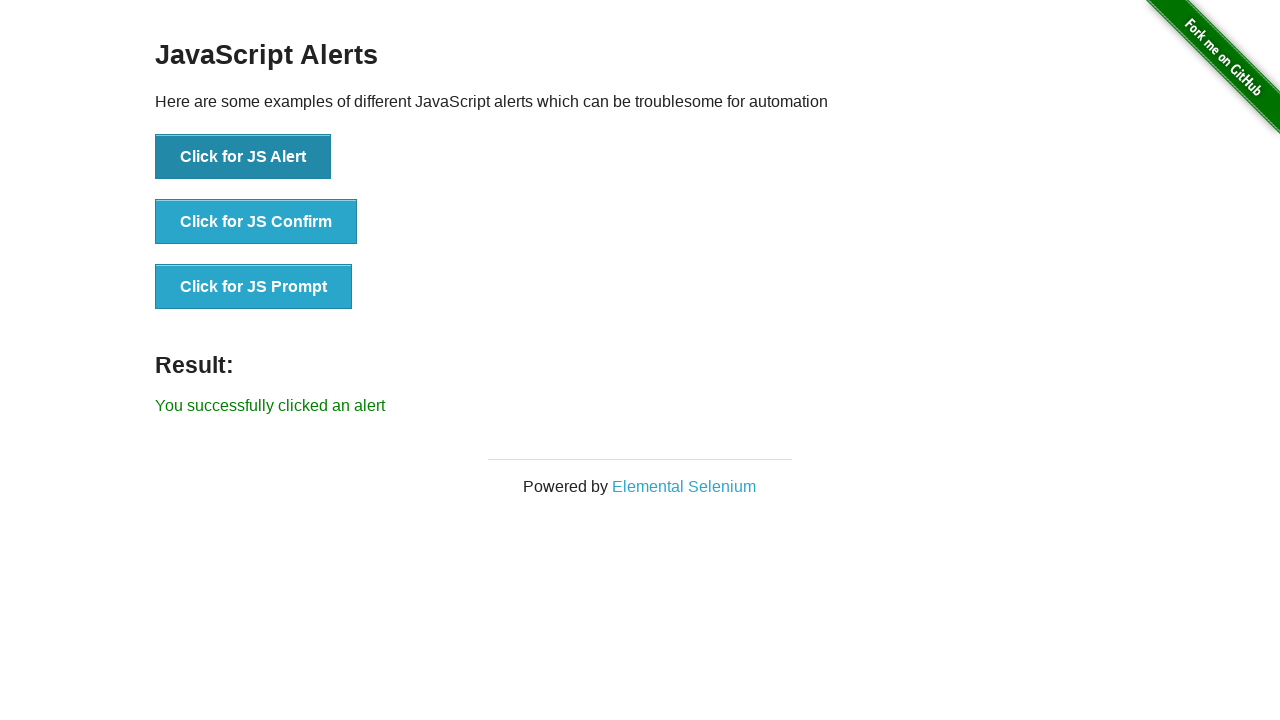

Re-clicked the alert button with handler in place at (243, 157) on ul > li:nth-child(1) > button
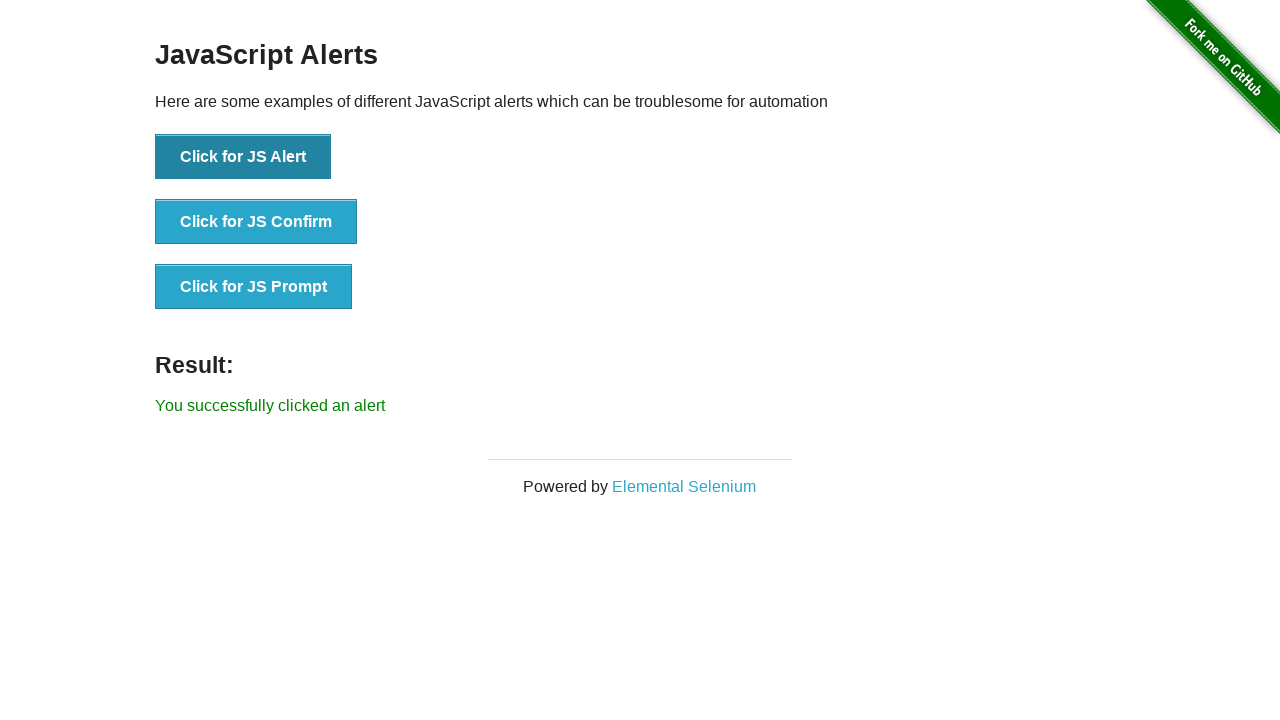

Result message element appeared on page
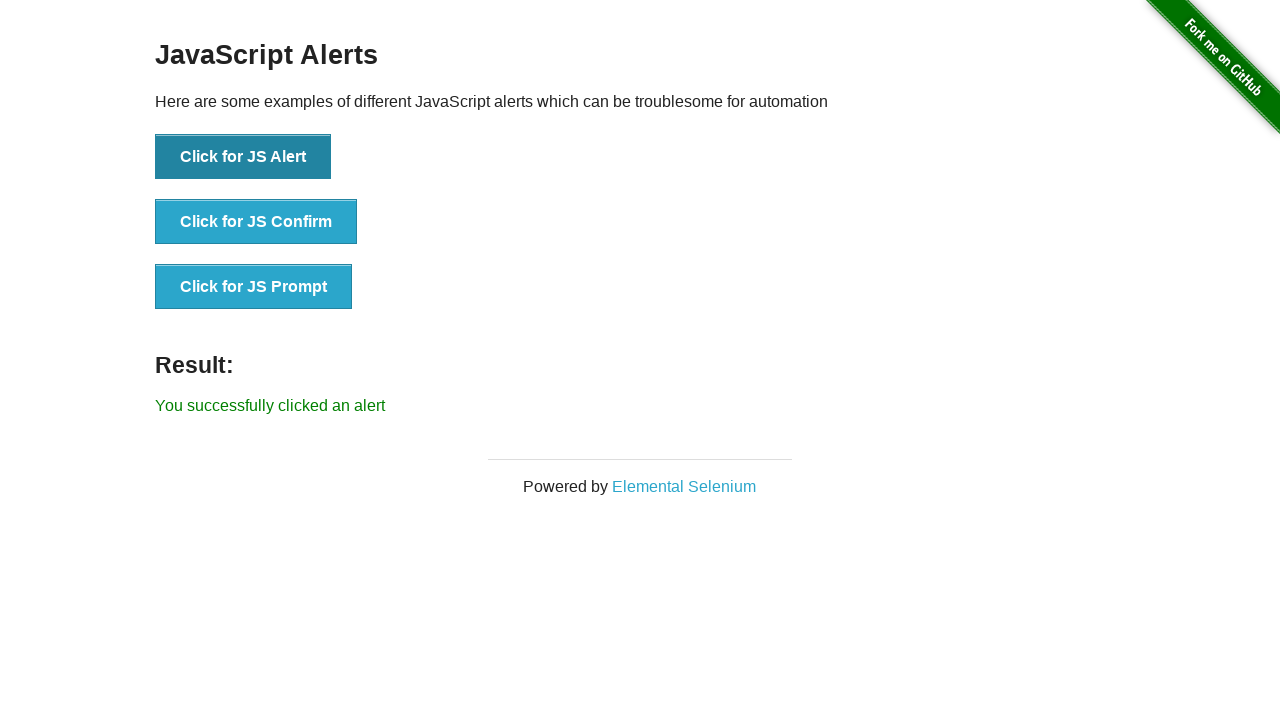

Retrieved result message text from page
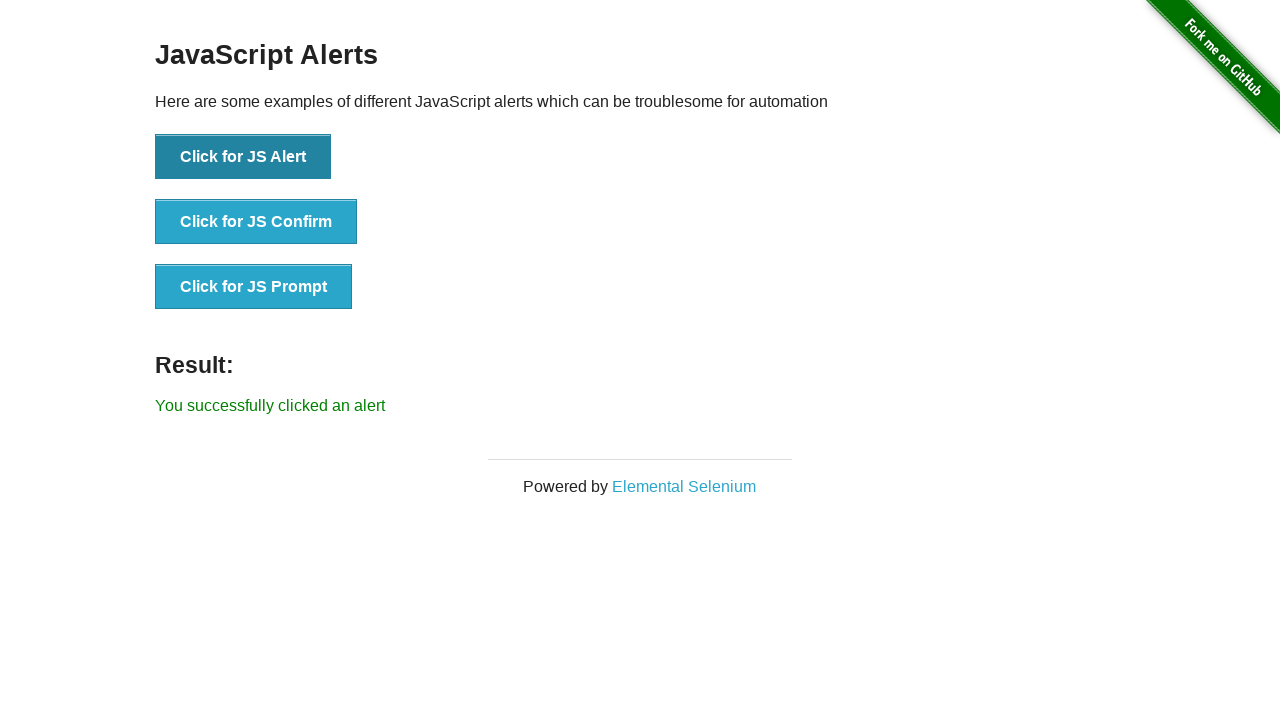

Verified result message matches expected text 'You successfully clicked an alert'
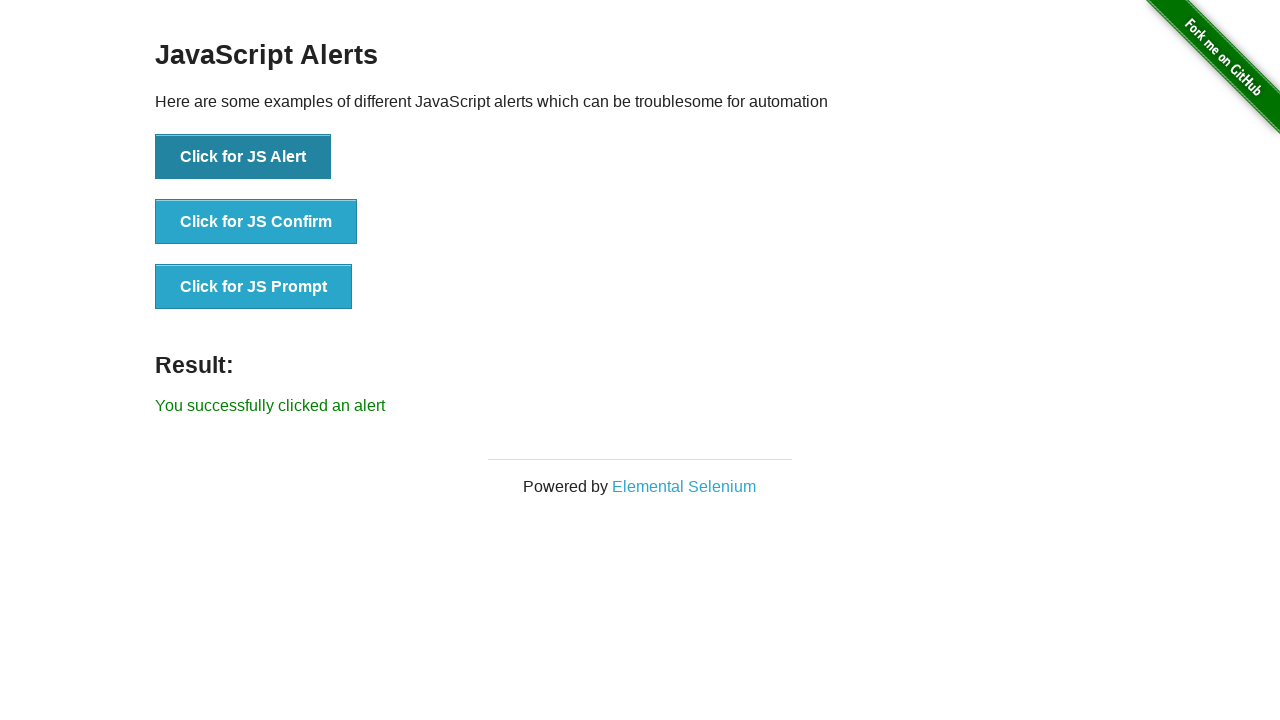

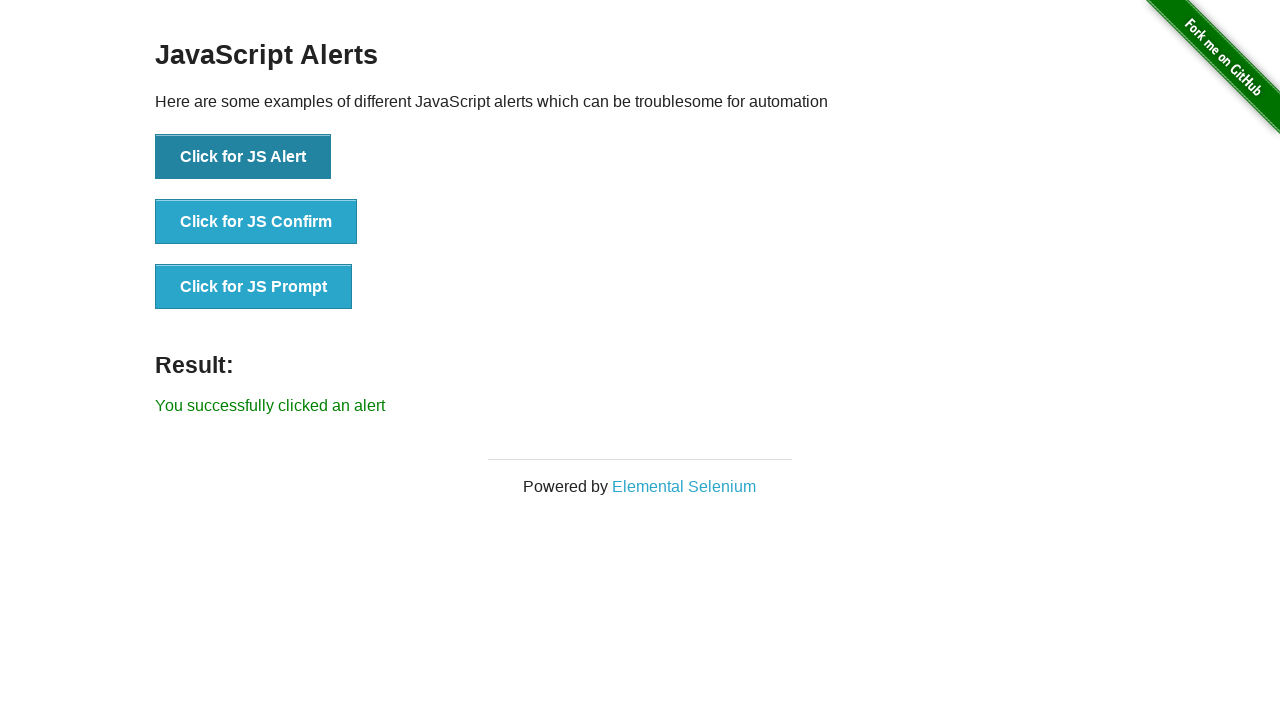